Tests that navigation menu links (Our Products, Special Offer, Popular Items, Contact Us) are clickable on the home page

Starting URL: https://www.advantageonlineshopping.com/#/

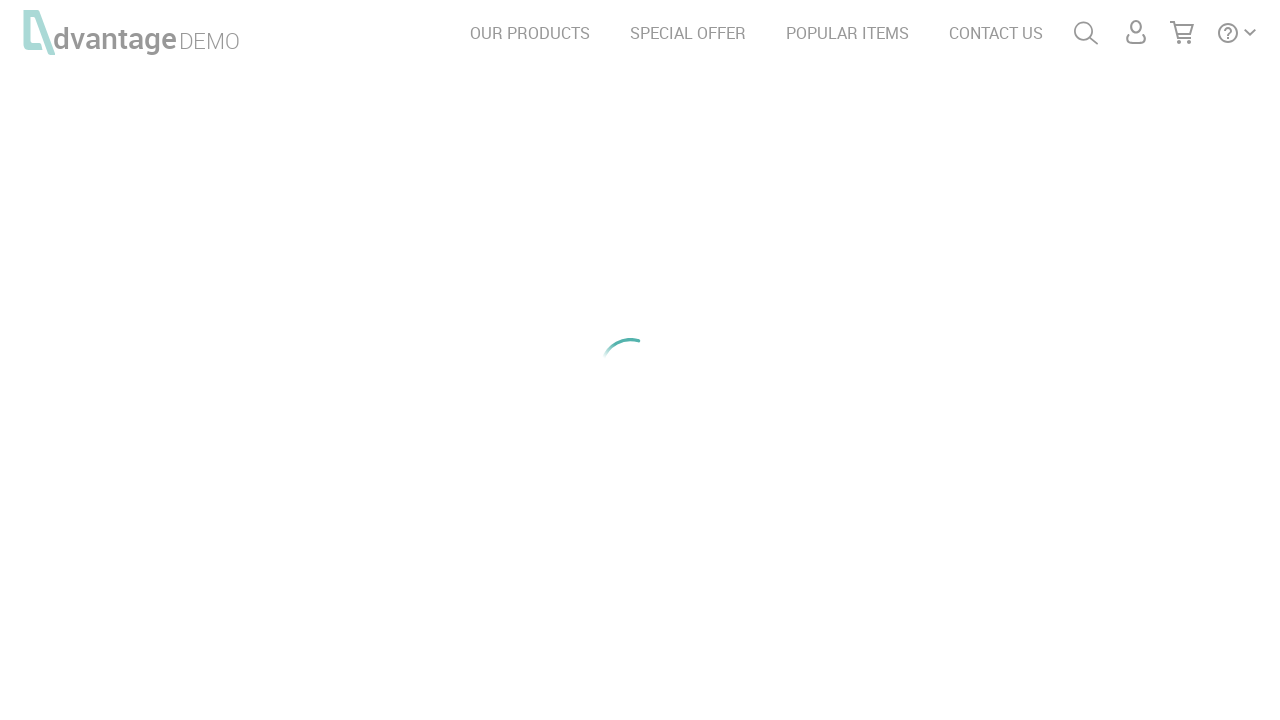

Clicked 'OUR PRODUCTS' navigation menu link at (530, 33) on xpath=//a[contains(., 'OUR PRODUCTS')]
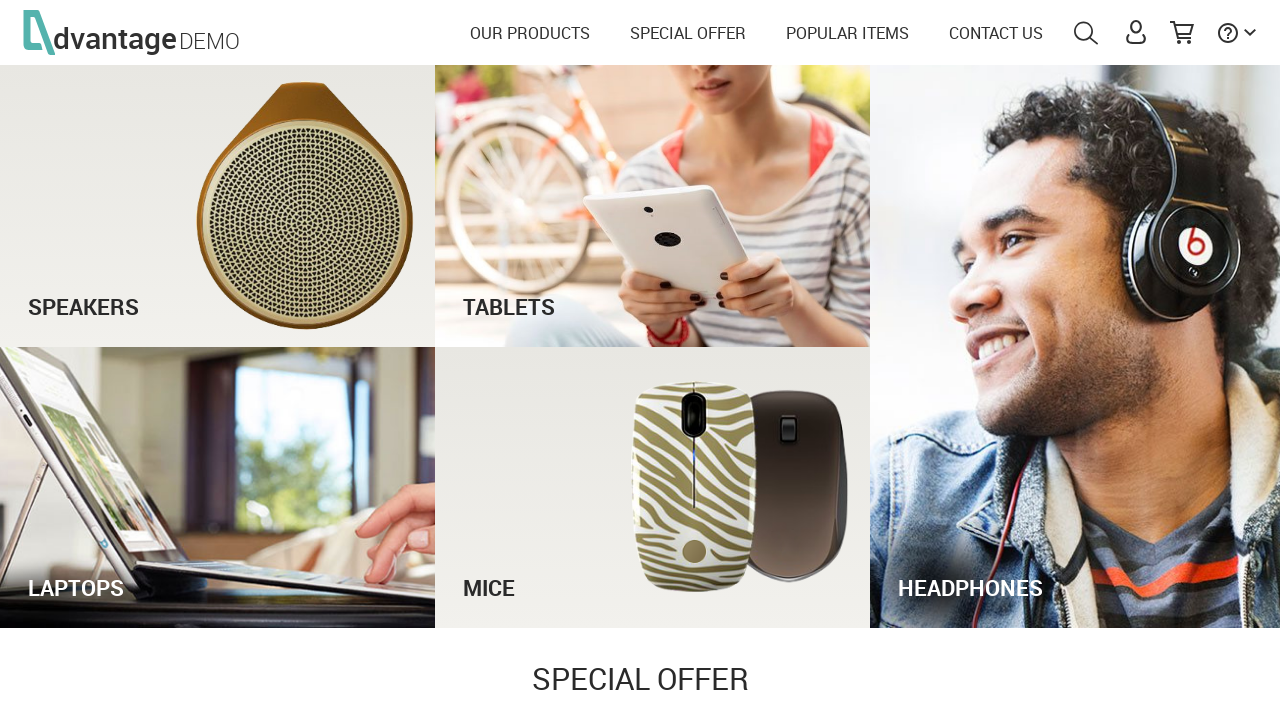

Clicked 'SPECIAL OFFER' navigation menu link at (688, 33) on xpath=//a[contains(., 'SPECIAL OFFER')]
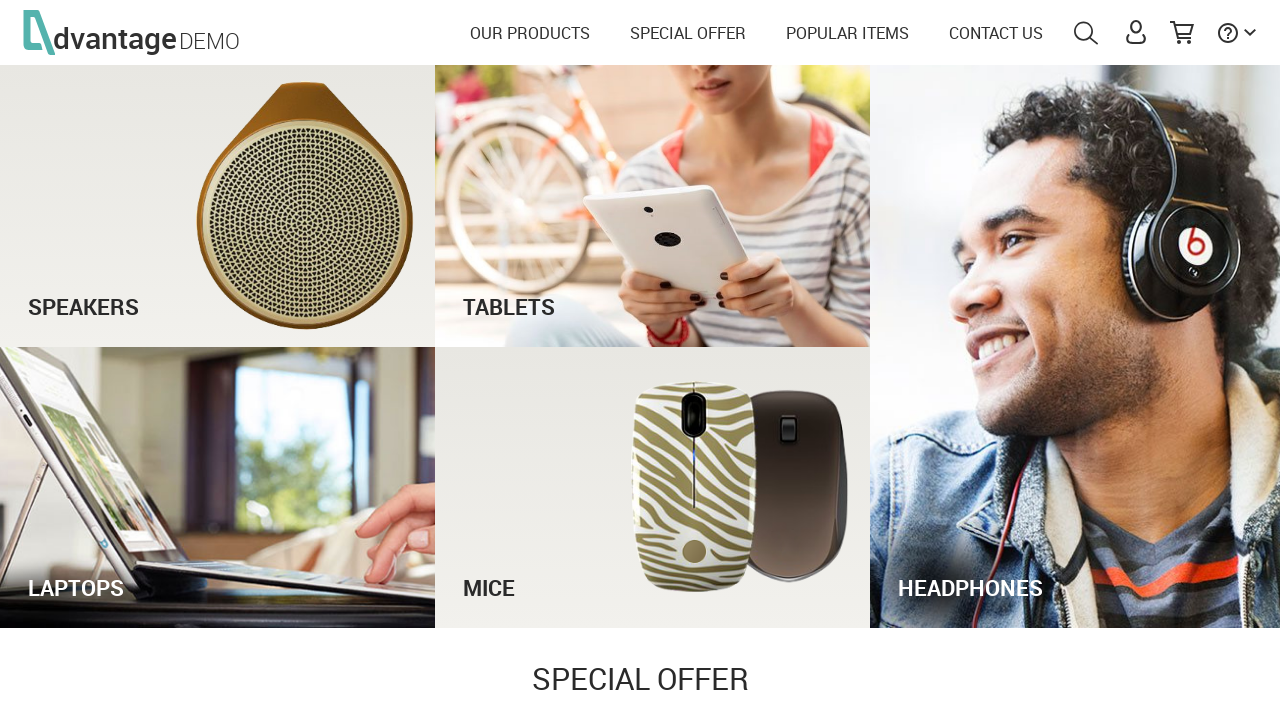

Clicked 'POPULAR ITEMS' navigation menu link at (848, 33) on xpath=//a[contains(., 'POPULAR ITEMS')]
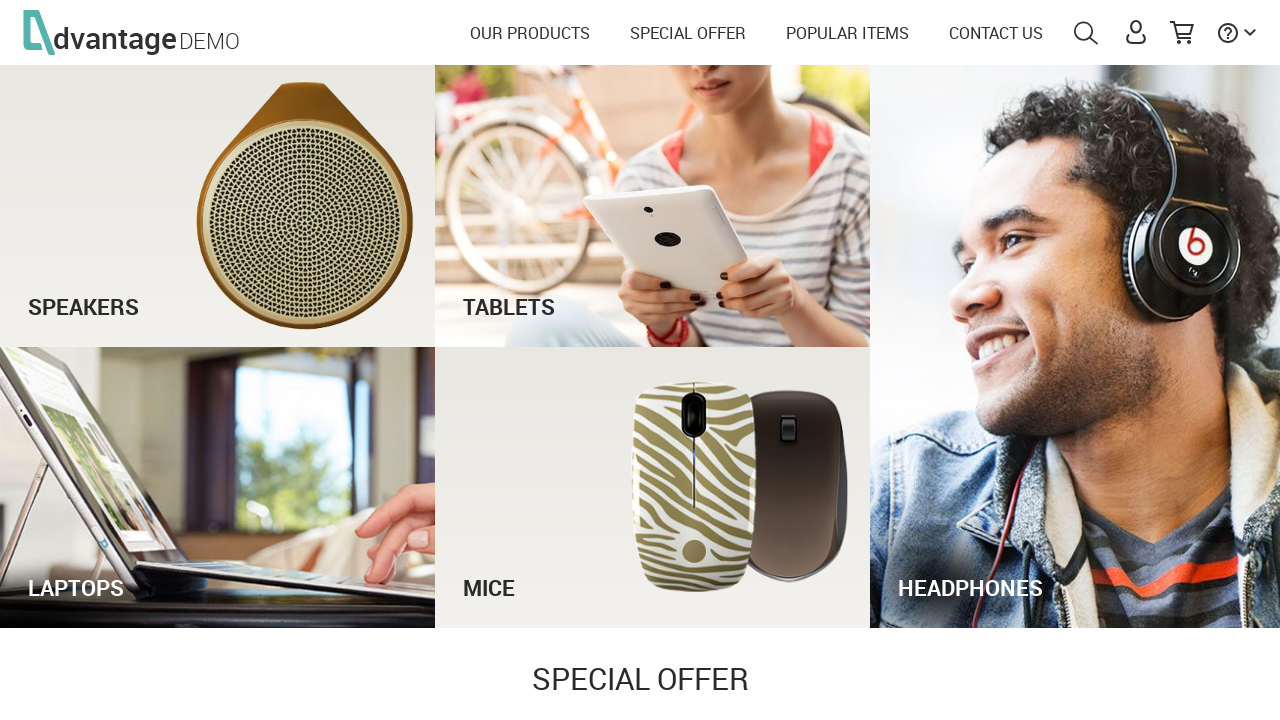

Clicked 'CONTACT US' navigation menu link at (996, 33) on xpath=//a[contains(., 'CONTACT US')]
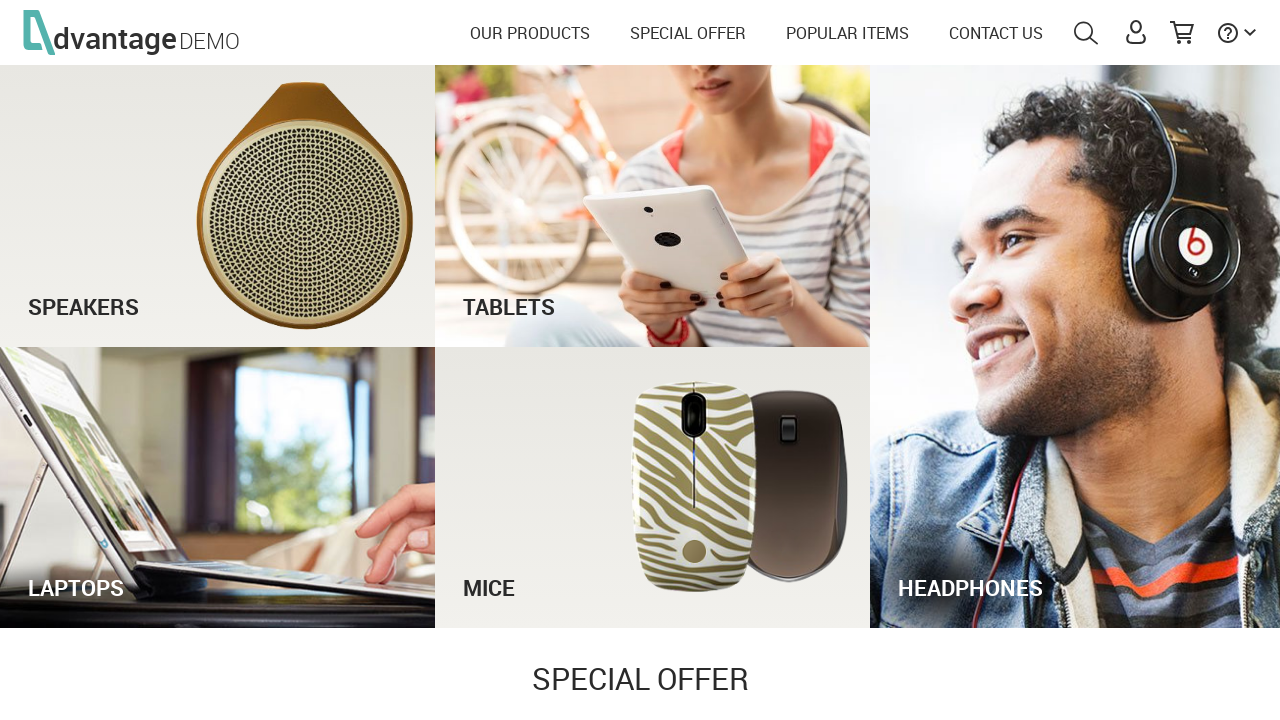

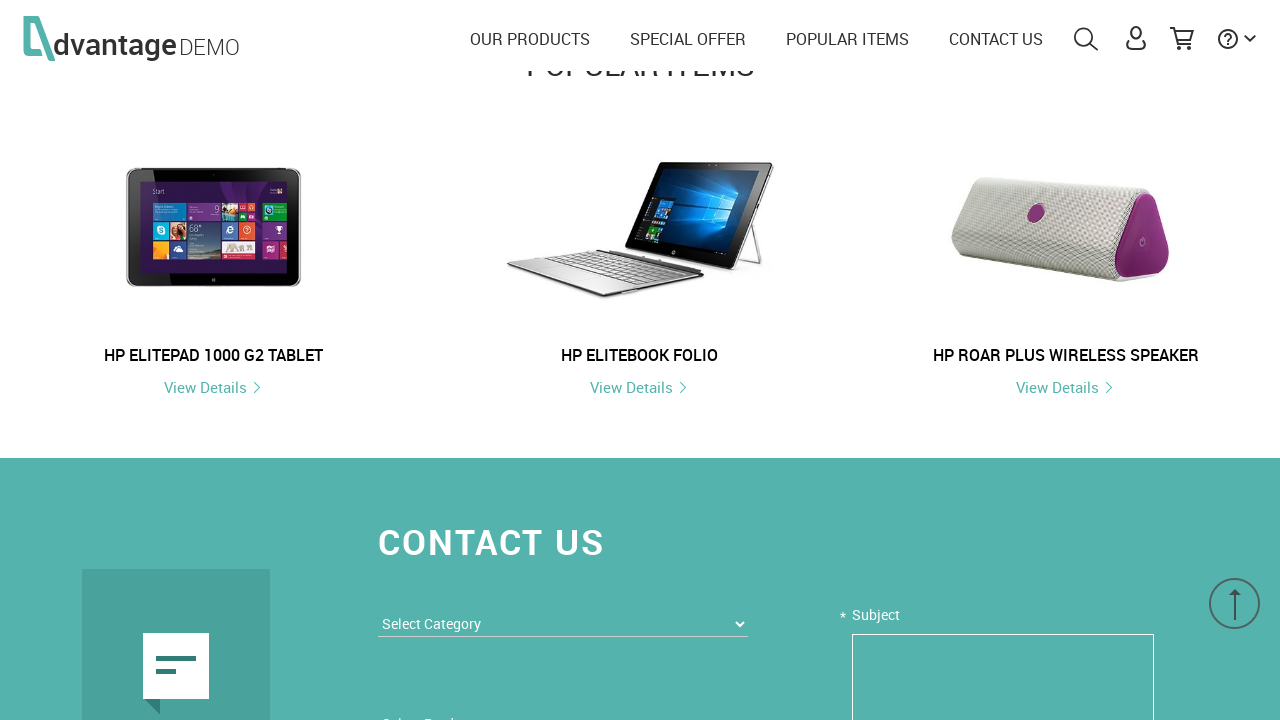